Tests product filtering by number of cooking zones, expanding filter options and selecting different checkbox options

Starting URL: https://bepantoan.vn

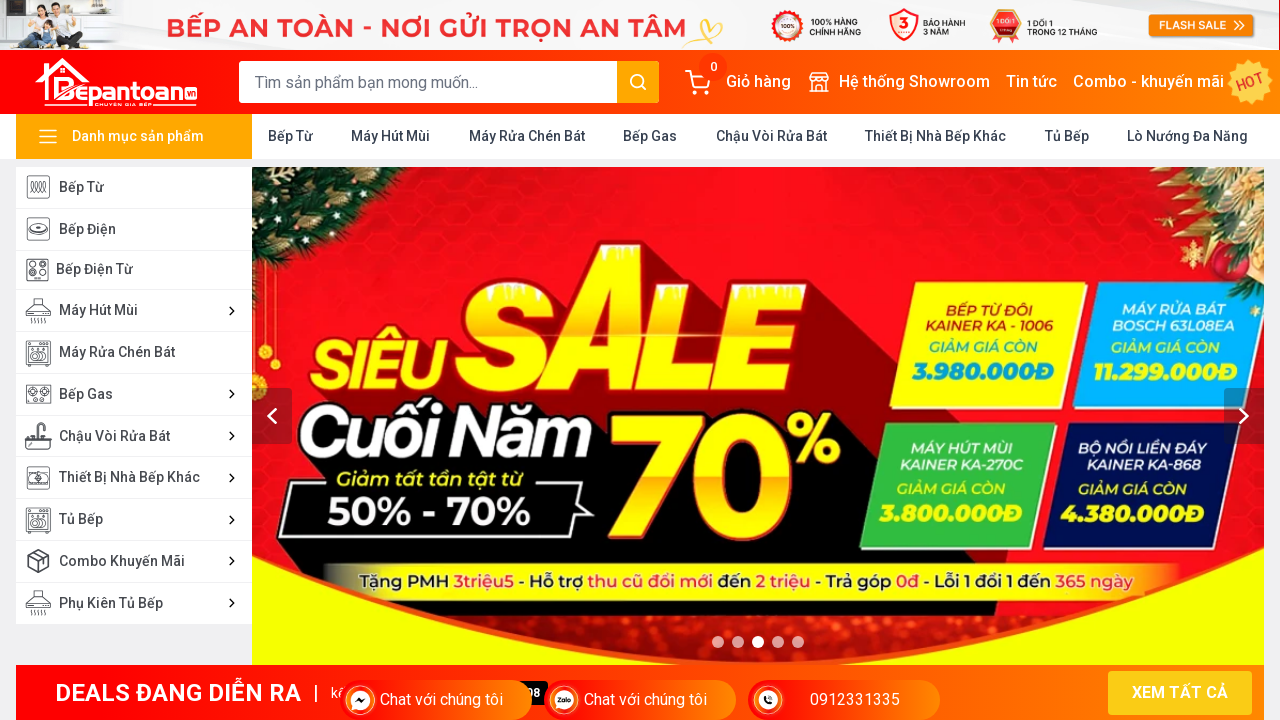

Clicked on 'Bếp Từ' category at (290, 136) on xpath=//a[text()=' Bếp Từ ']
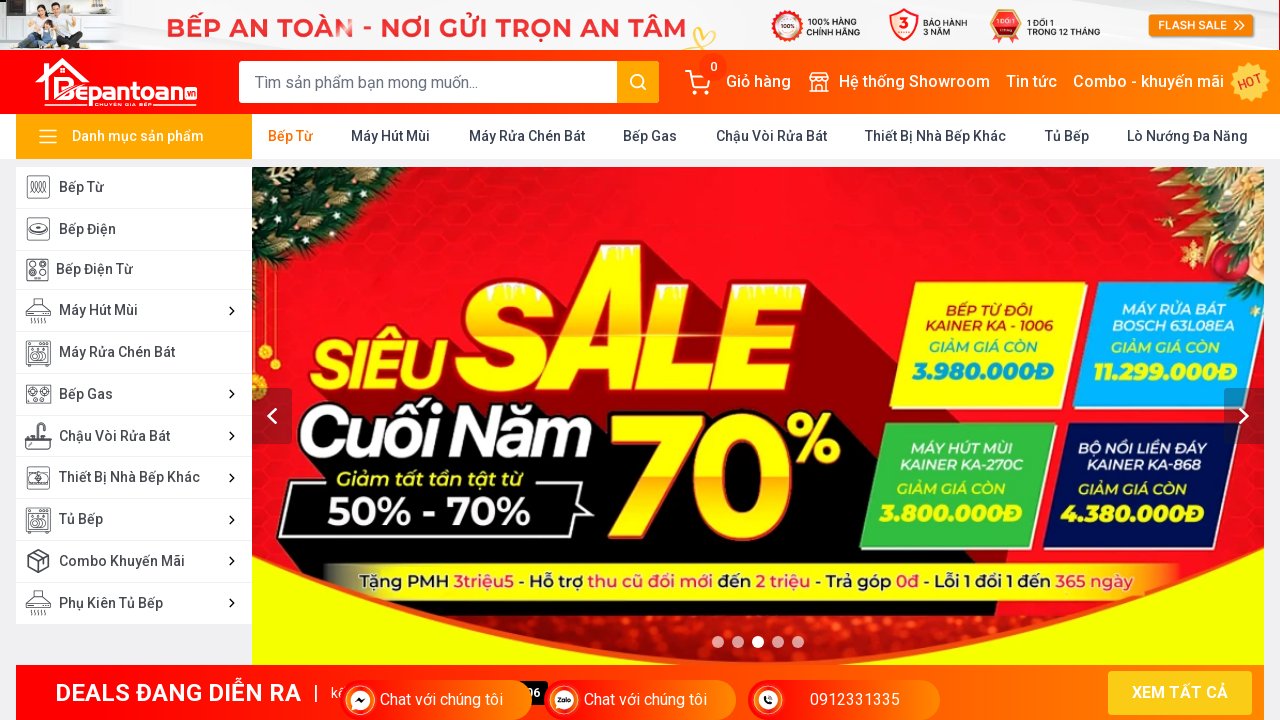

Waited 3 seconds for page to load
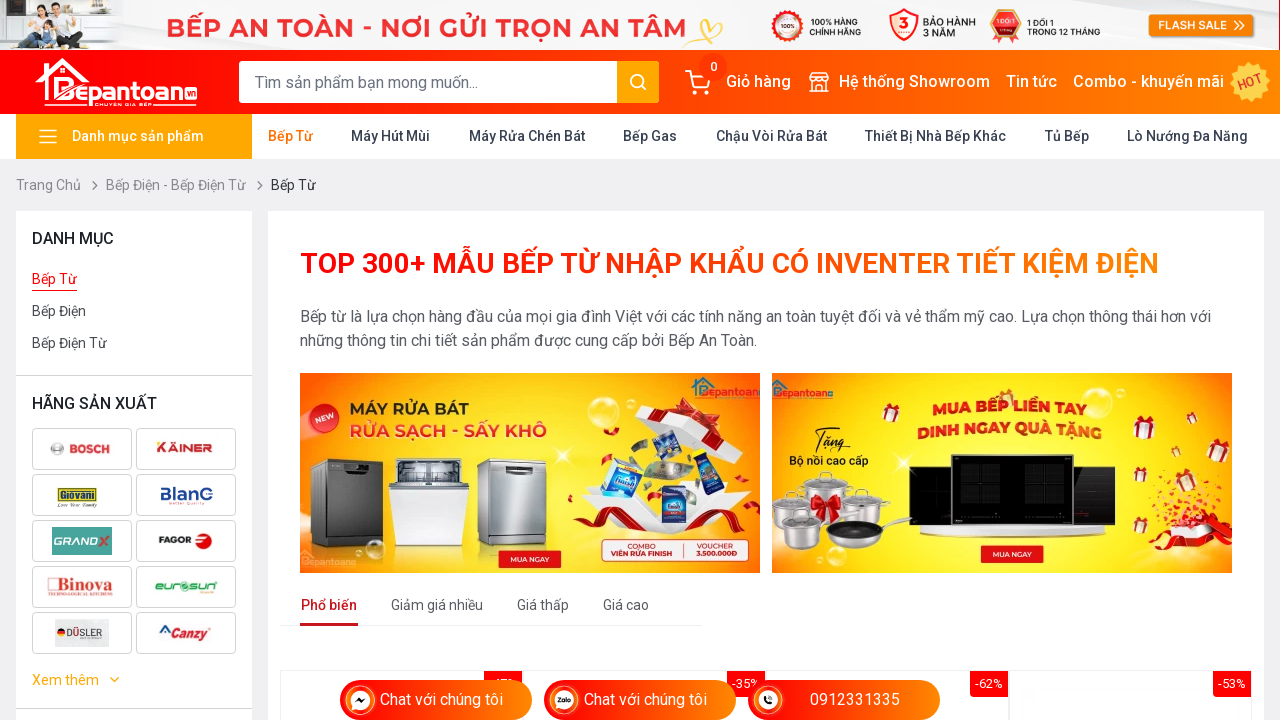

Scrolled to 'Số bếp' (number of cooking zones) filter
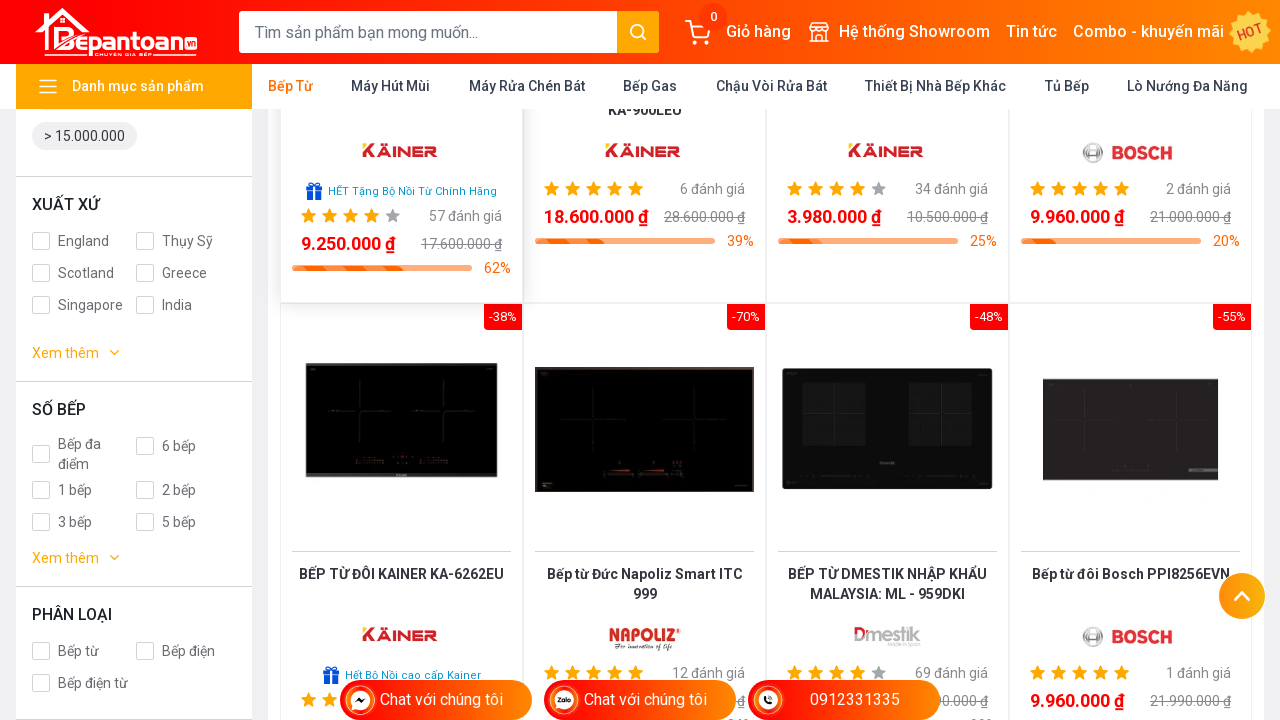

Clicked 'See more' to expand zone filter options at (78, 558) on (//a[@class='text-gold-100 text-sm see-more mt-4 inline-block'])[3]
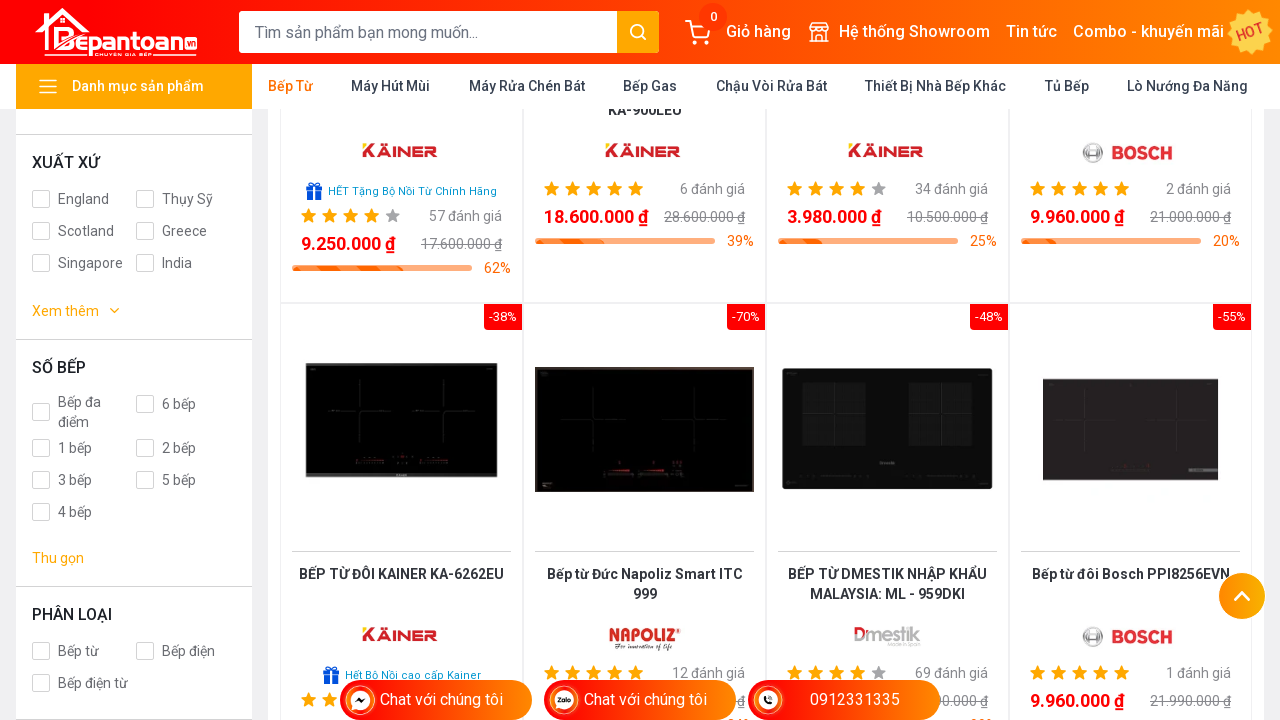

Waited 2 seconds for filter options to expand
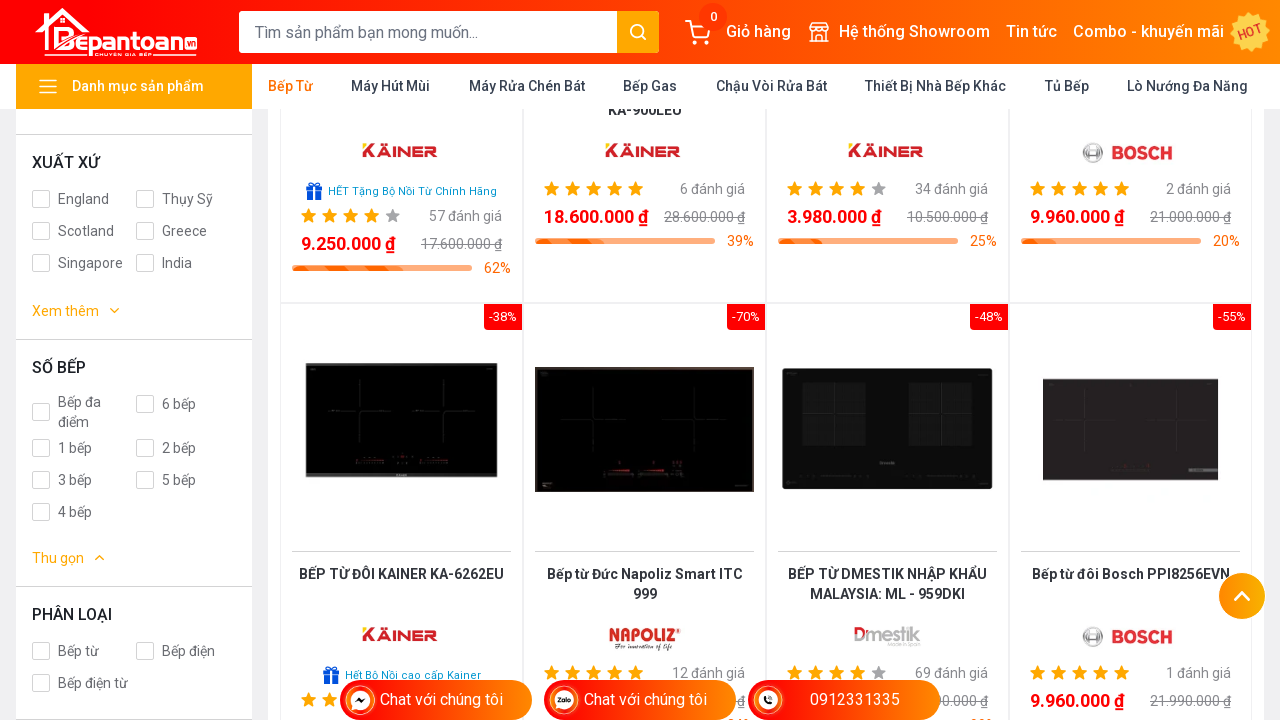

Selected checkbox for 6 cooking zones at (145, 404) on xpath=//input[@name='6-bep-1014']
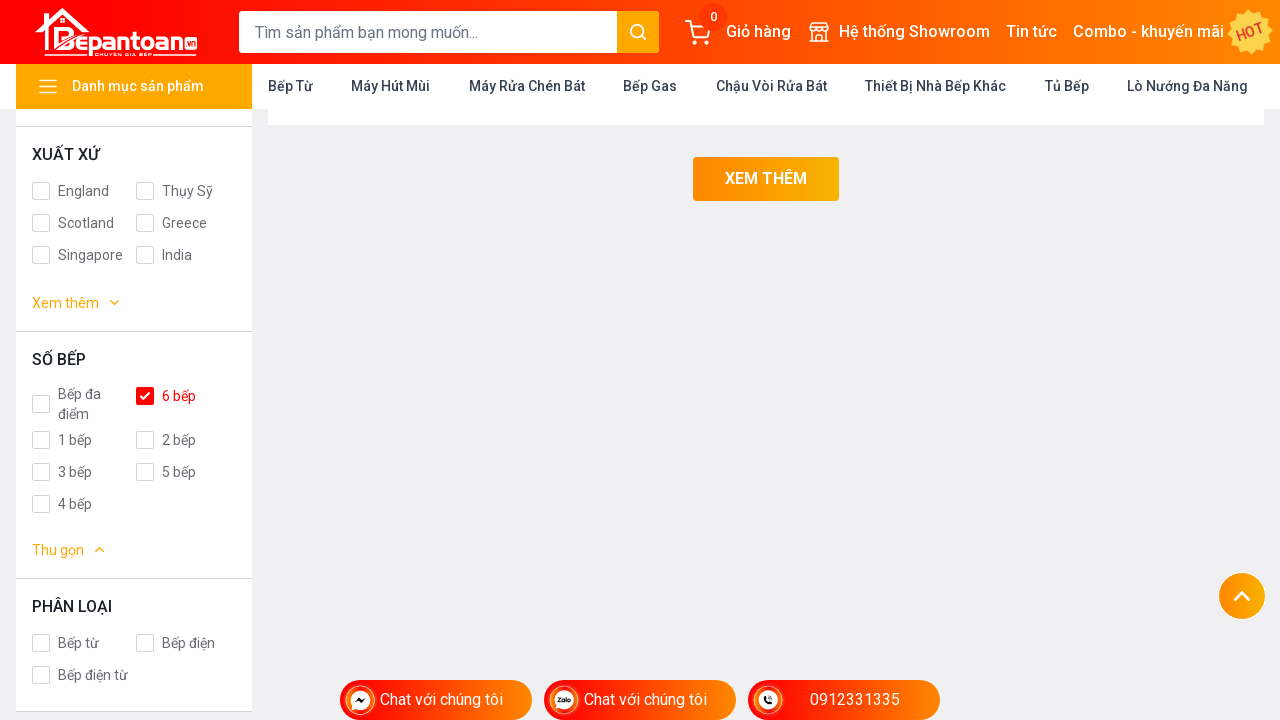

Selected another checkbox option from the zone filter at (166, 396) on (//label[@class='inline-flex items-center cursor-pointer'])[34]
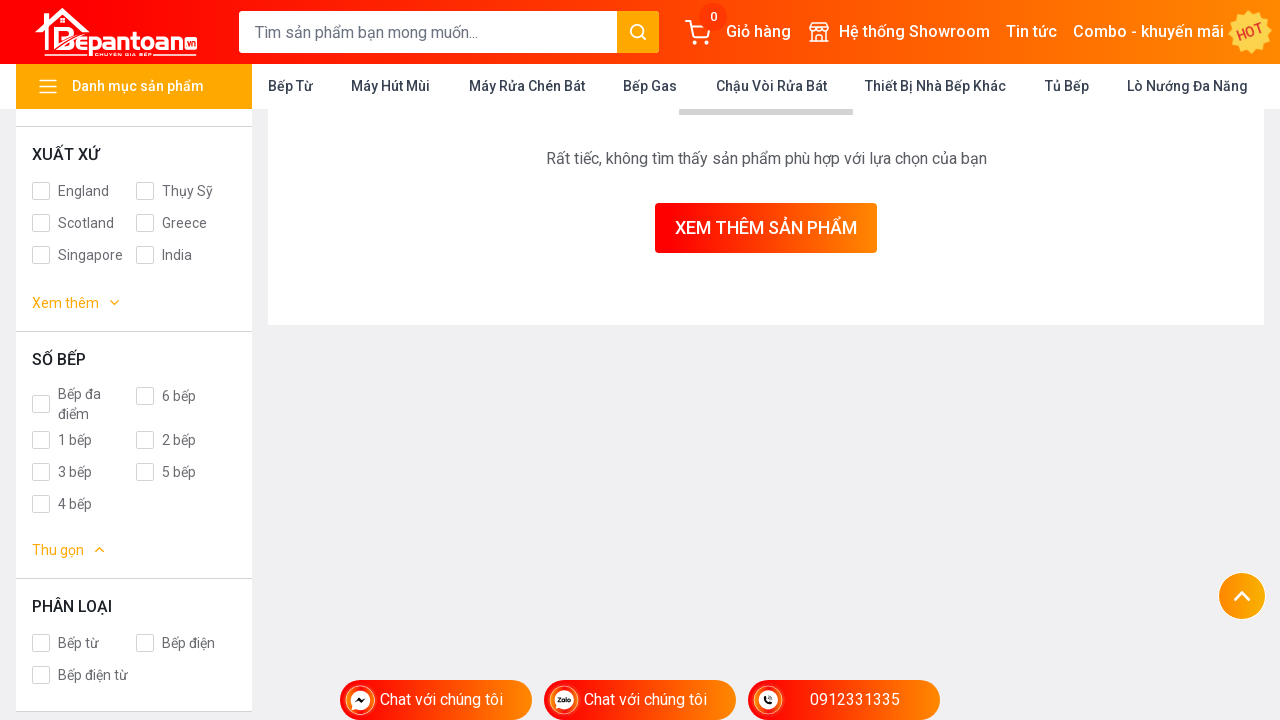

Clicked to collapse the zone filter options at (70, 558) on xpath=//a[@class='text-gold-100 text-sm see-more mt-4 inline-block active']
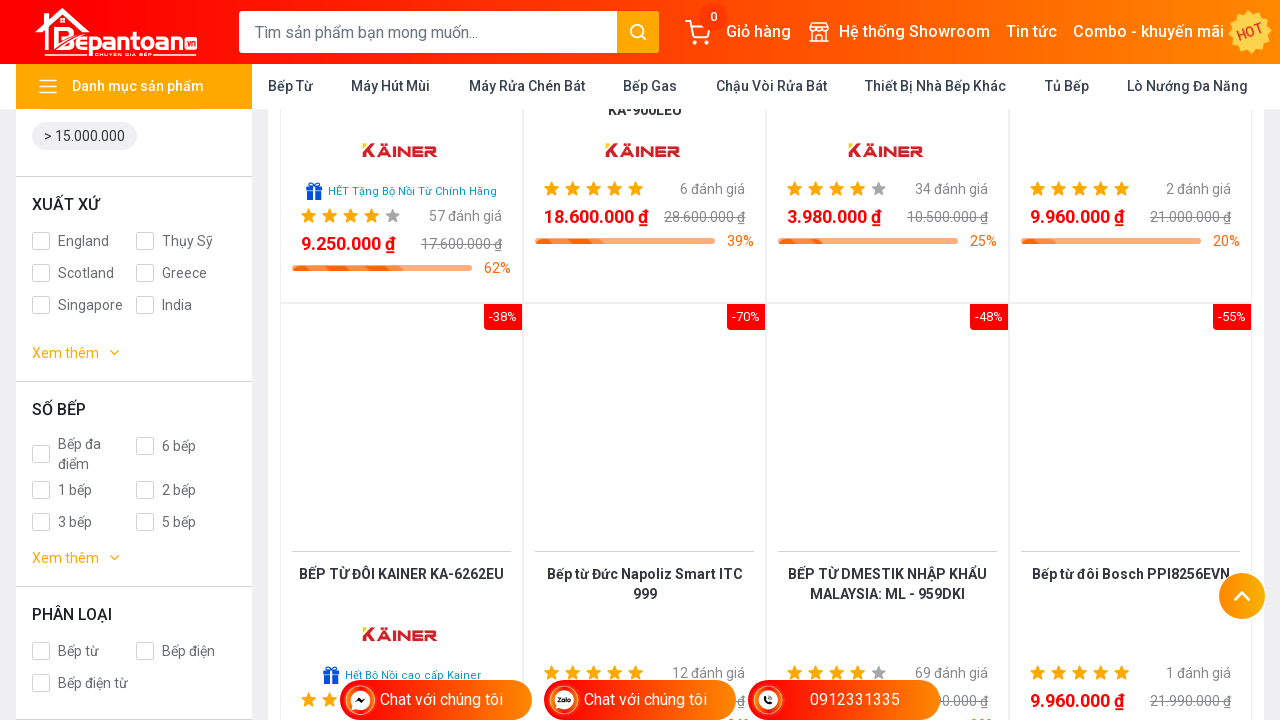

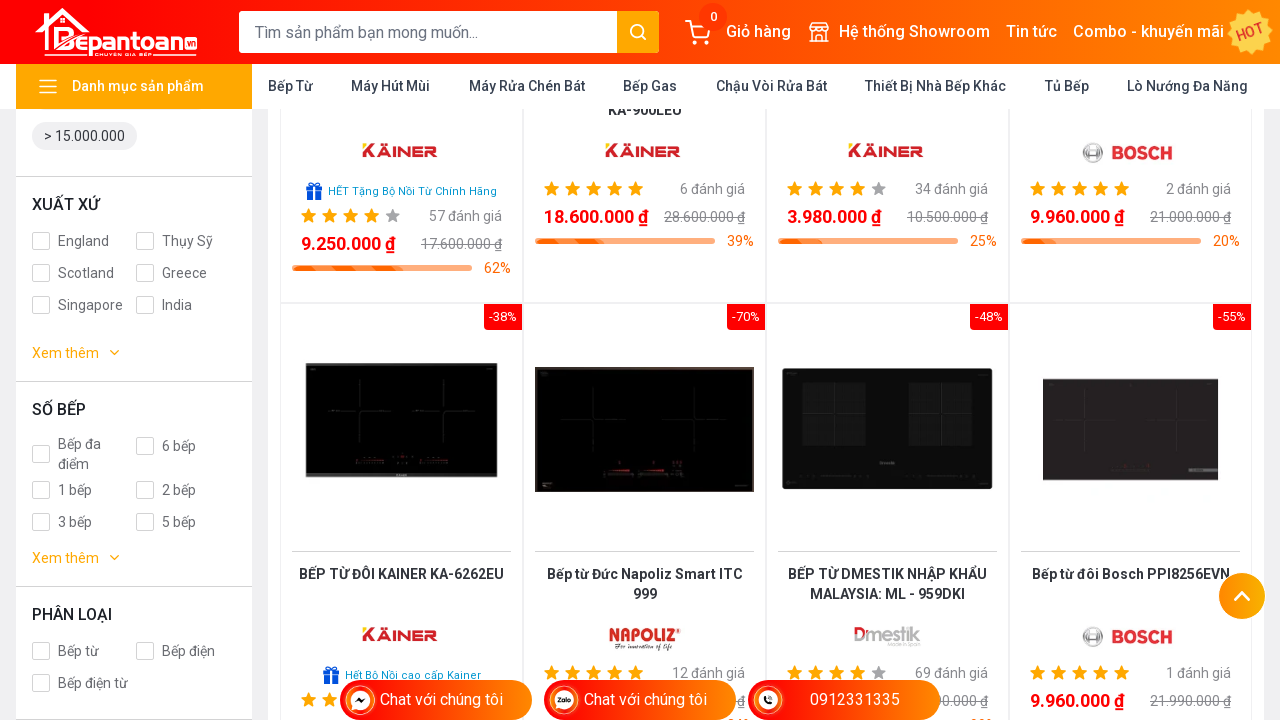